Tests alert handling by clicking a button that triggers an alert and then accepting/dismissing the alert dialog

Starting URL: https://formy-project.herokuapp.com/switch-window

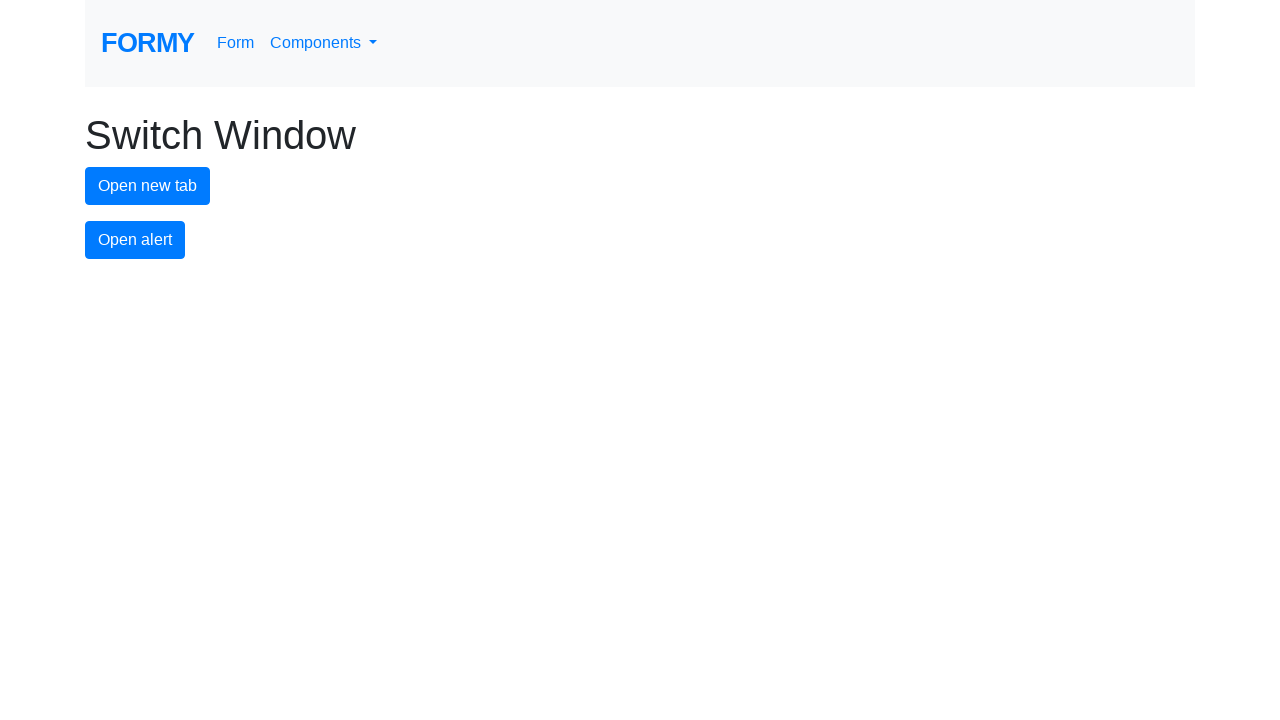

Clicked alert button to trigger alert dialog at (135, 240) on #alert-button
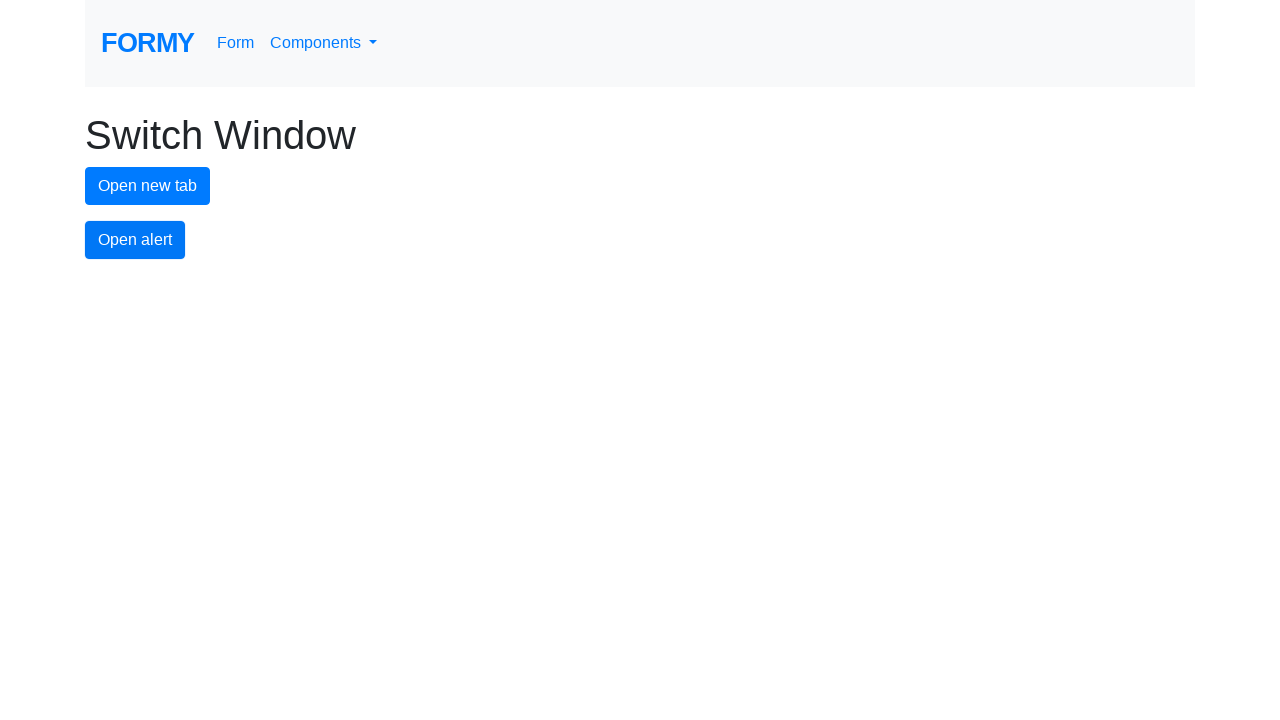

Set up dialog handler to accept alerts
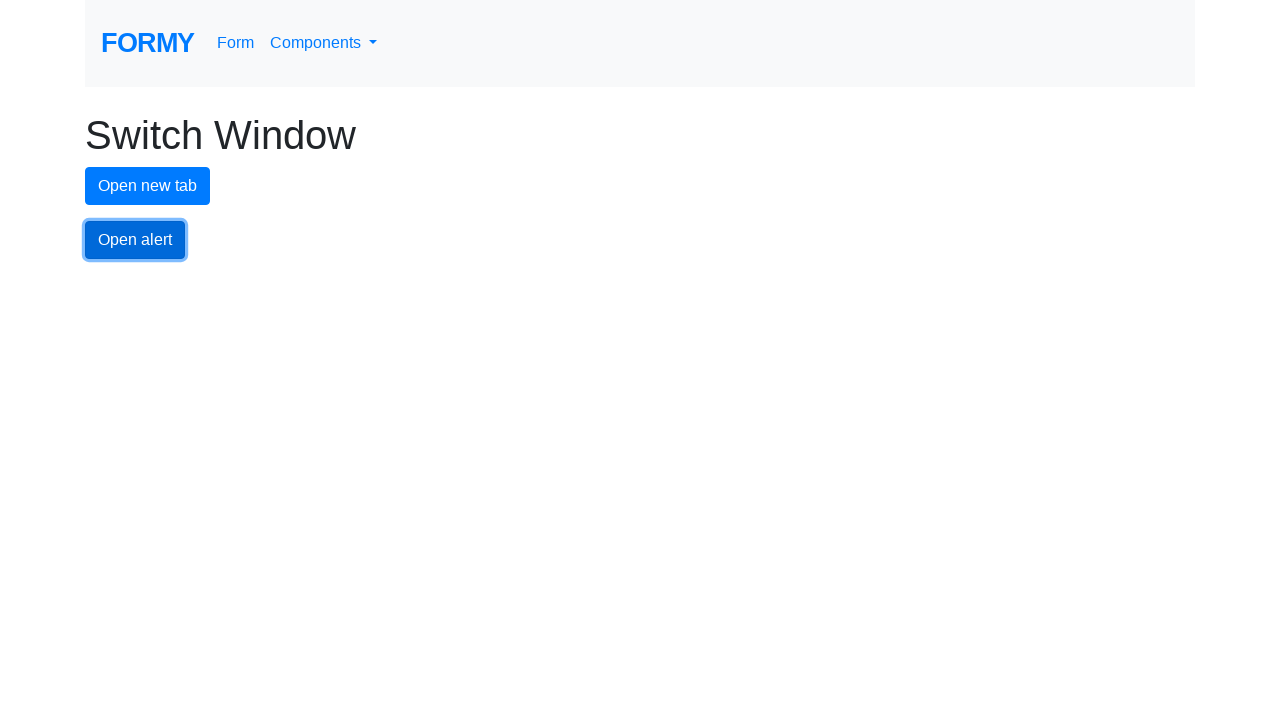

Clicked alert button again to trigger and handle alert with configured handler at (135, 240) on #alert-button
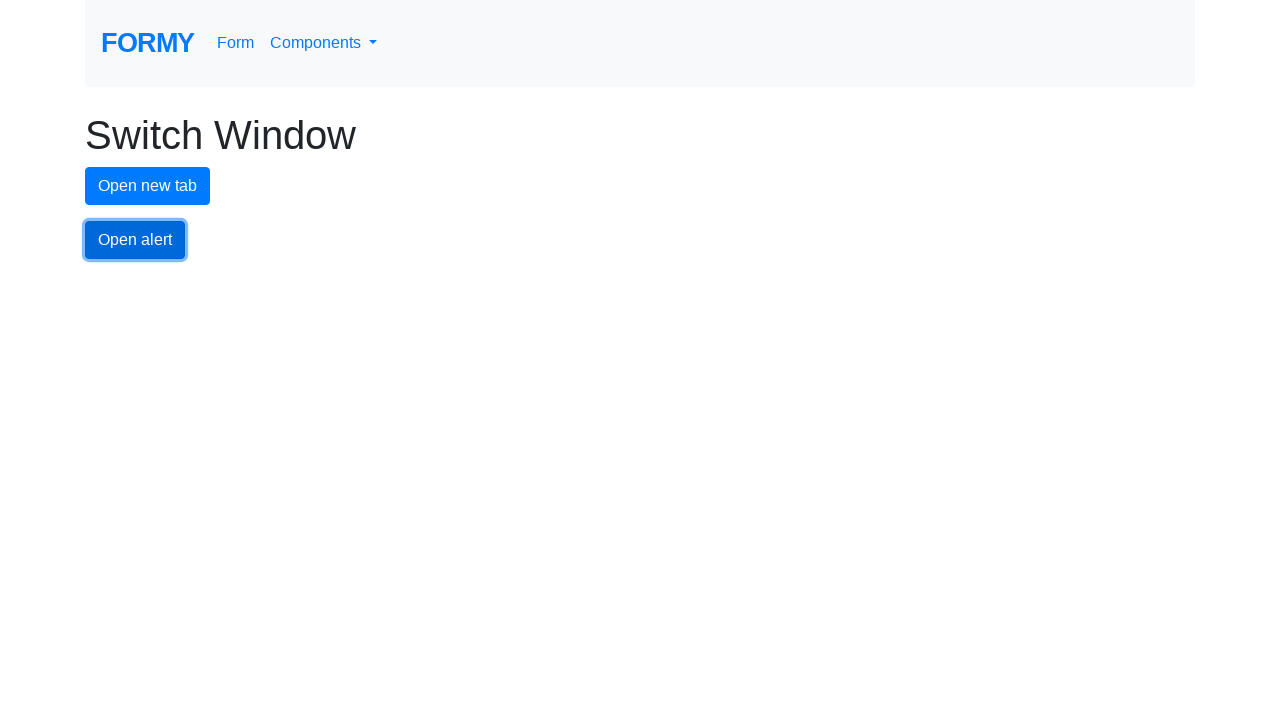

Waited 1 second for alert to be fully processed
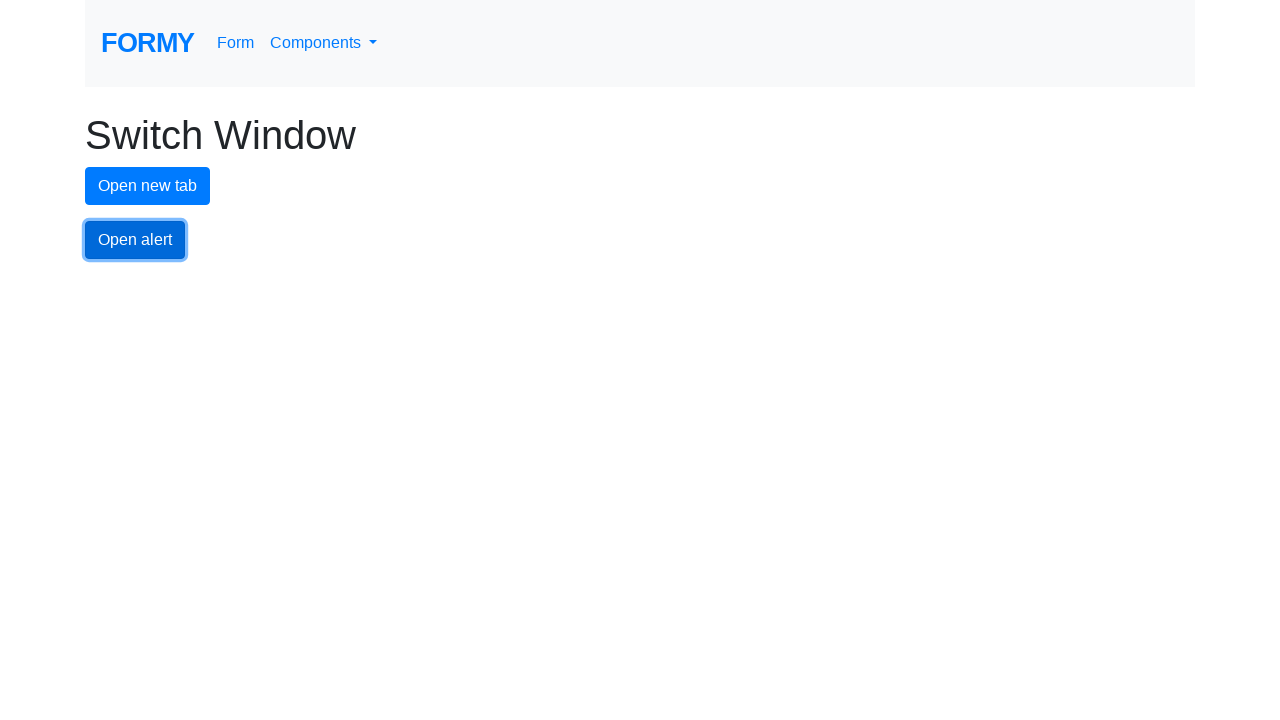

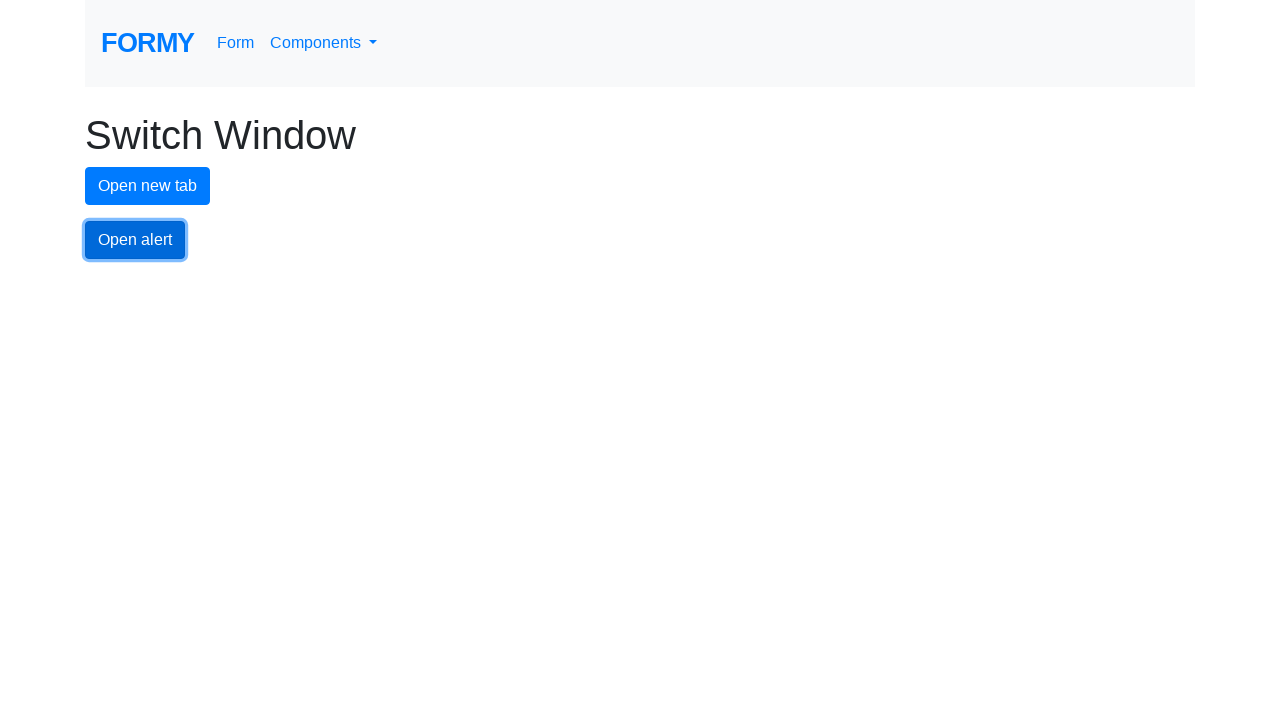